Tests JavaScript alert handling by navigating to an alerts demo page, triggering a confirmation alert with OK and Cancel options, and accepting the alert.

Starting URL: http://demo.automationtesting.in/Alerts.html

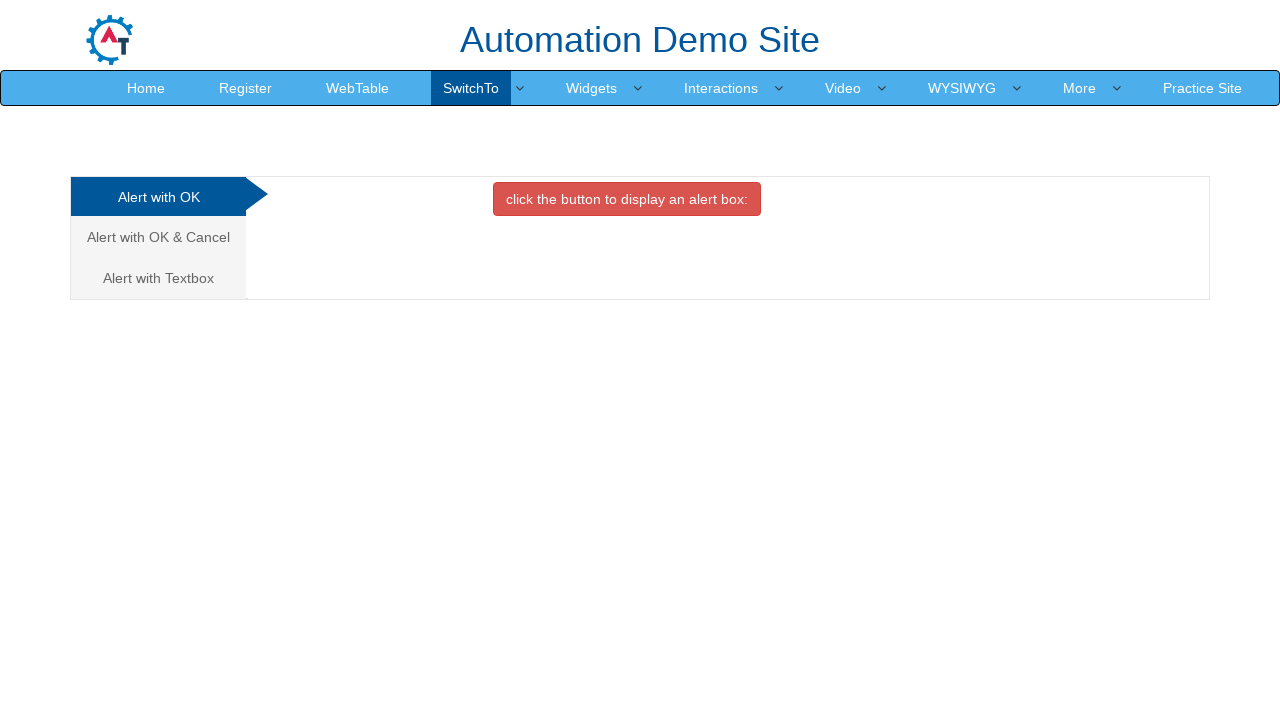

Set up dialog handler to accept alerts
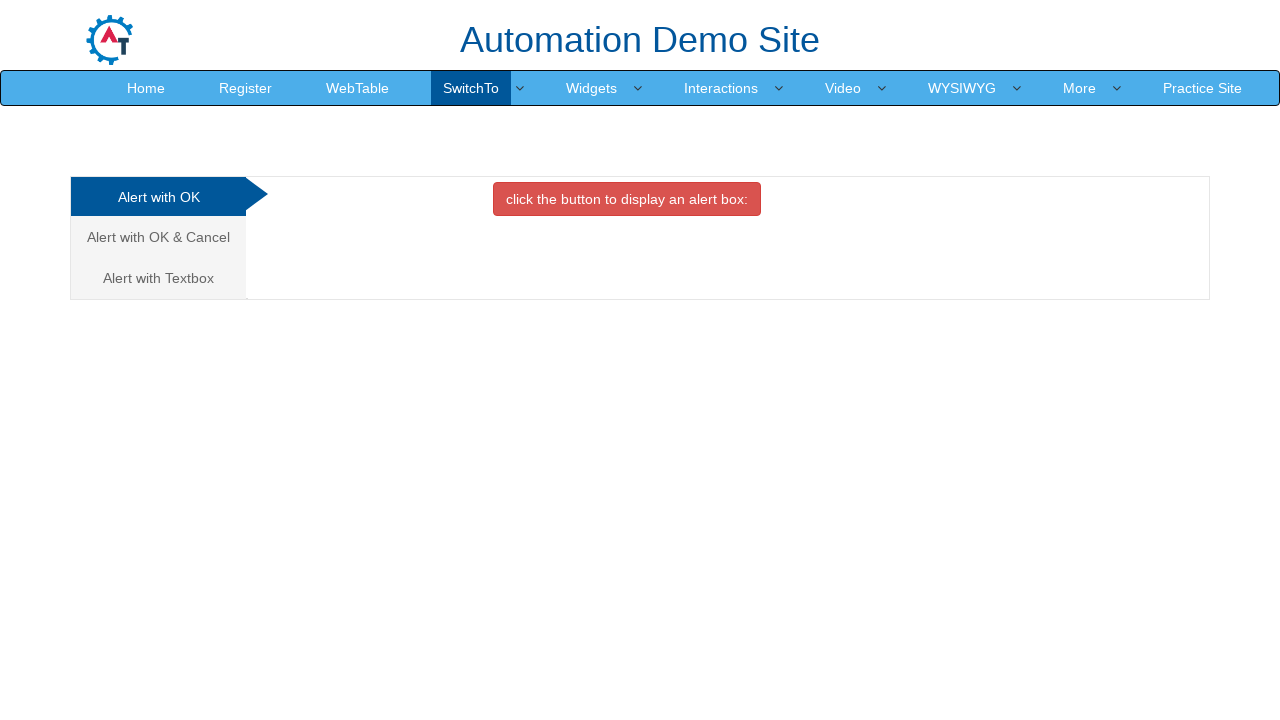

Clicked on 'Alert with OK & Cancel' tab at (158, 237) on xpath=//a[text()='Alert with OK & Cancel ']
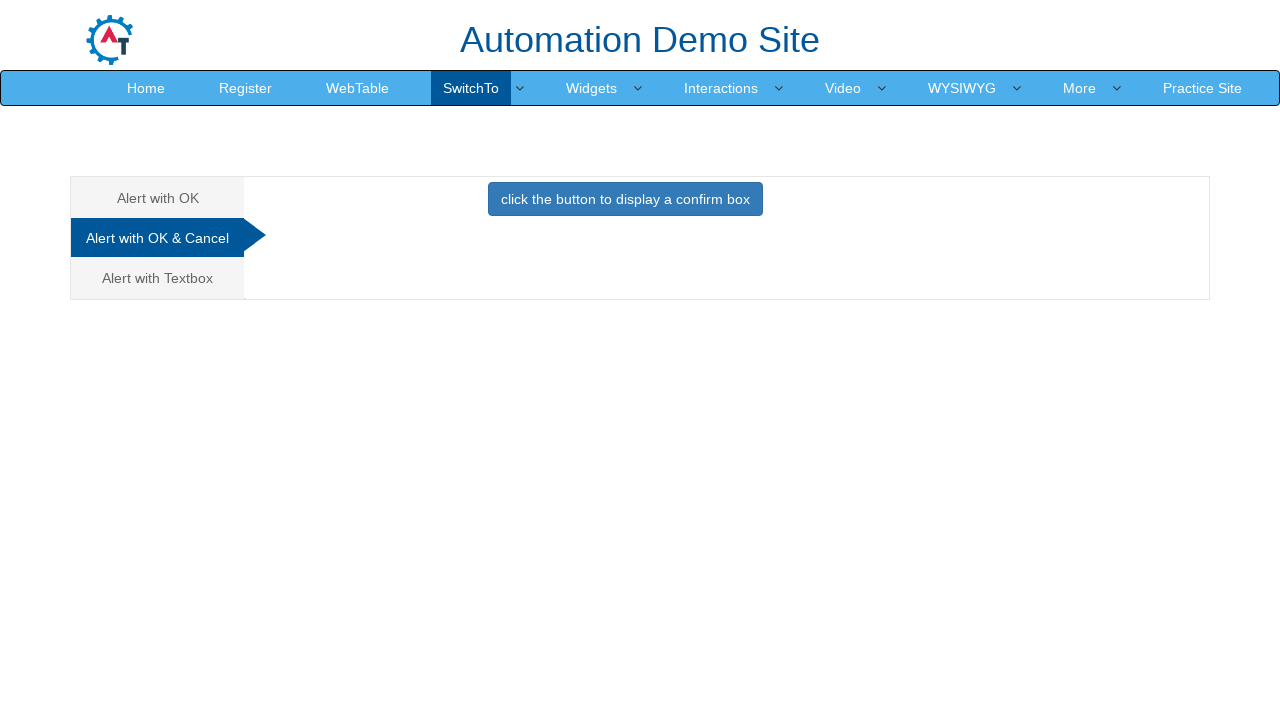

Clicked the button to trigger the confirmation alert at (625, 199) on button.btn.btn-primary
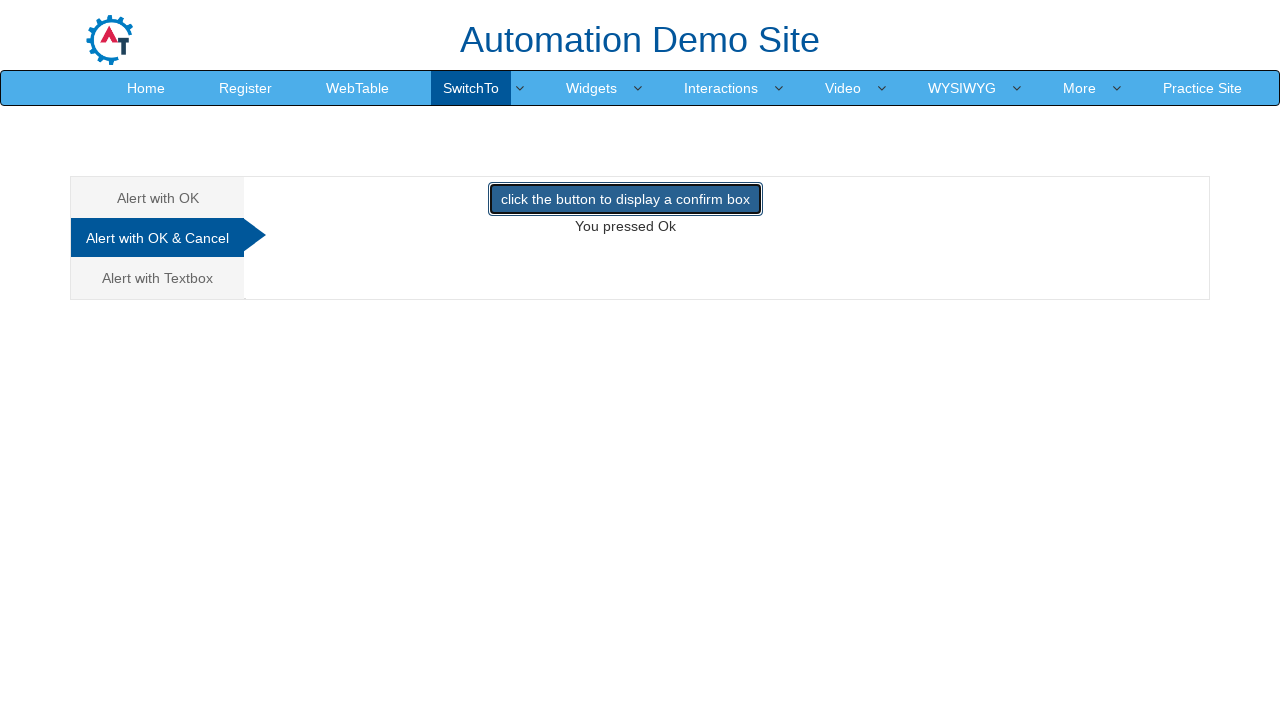

Waited for the alert to be processed
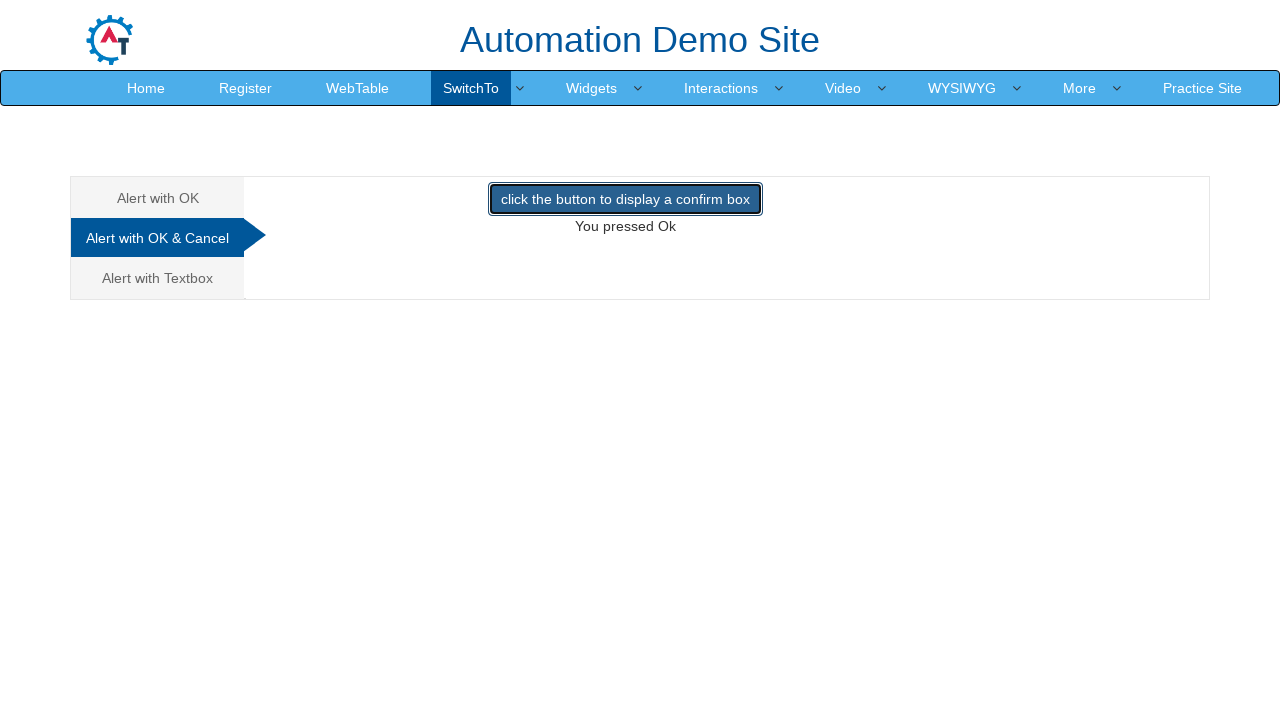

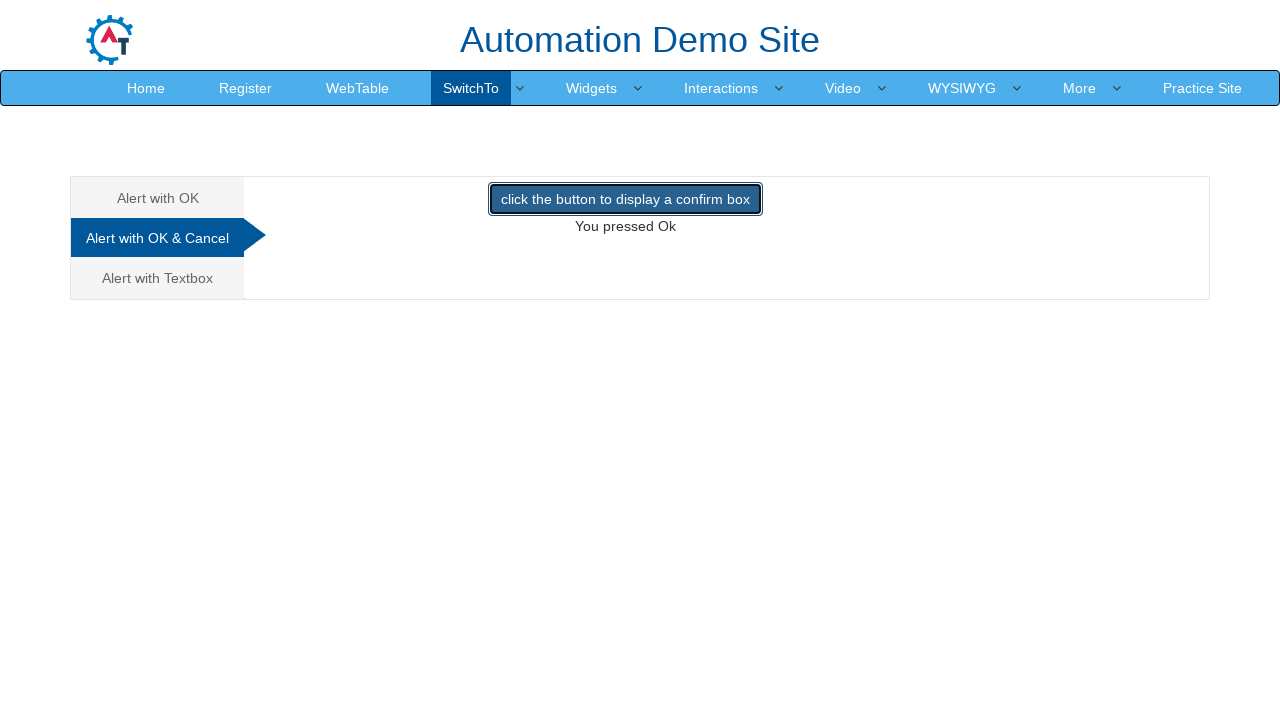